Tests table scrolling and data extraction by scrolling the page and a fixed header table, then calculating the sum of values in the fourth column

Starting URL: https://rahulshettyacademy.com/AutomationPractice/

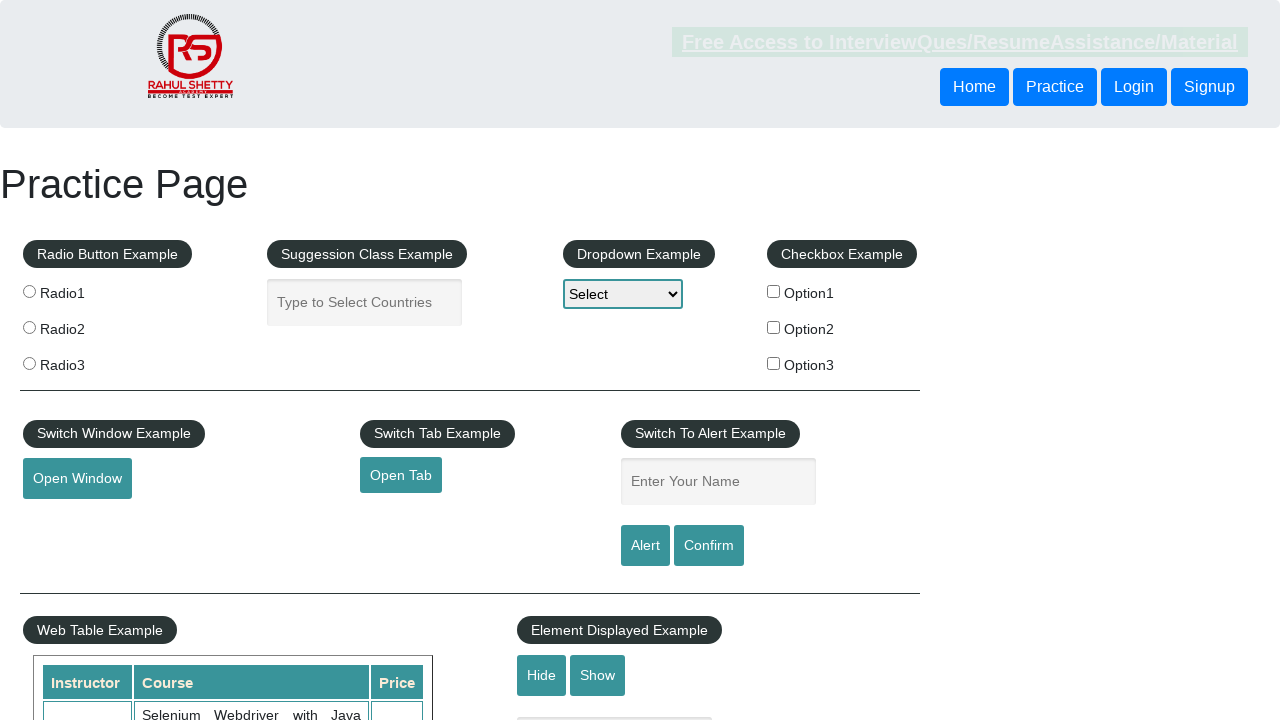

Scrolled main window down by 500 pixels
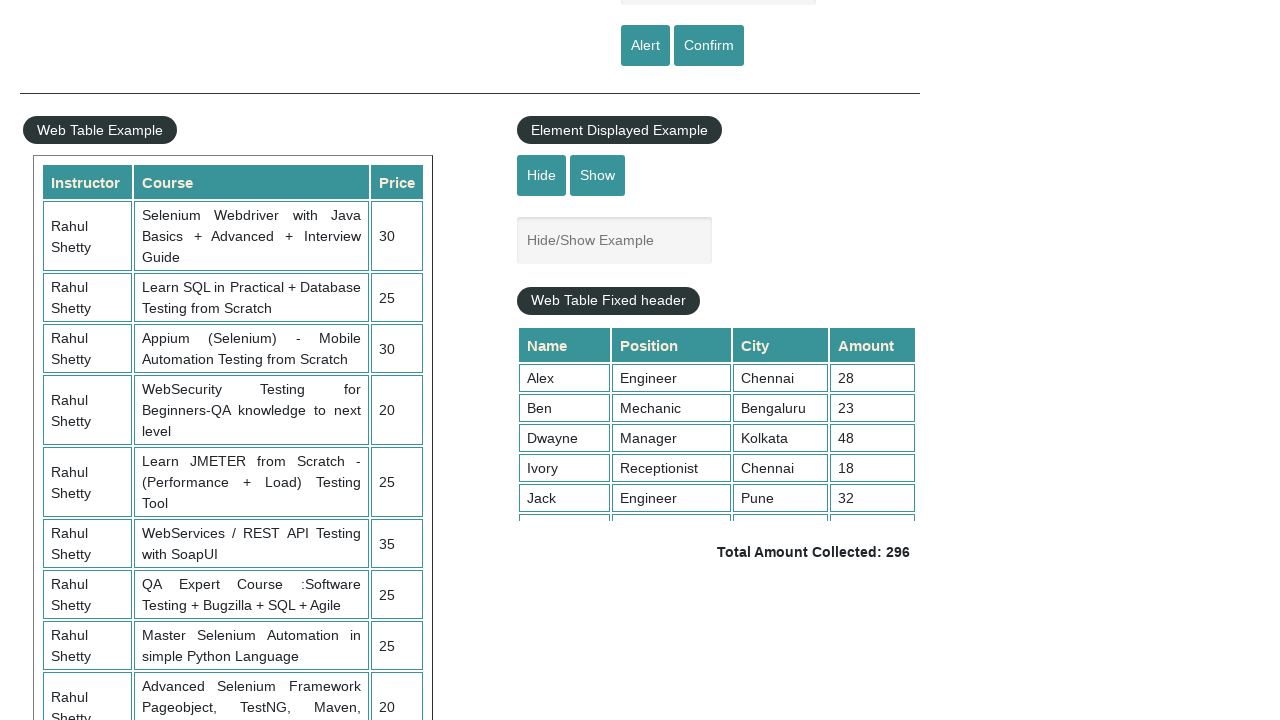

Scrolled fixed header table to bottom
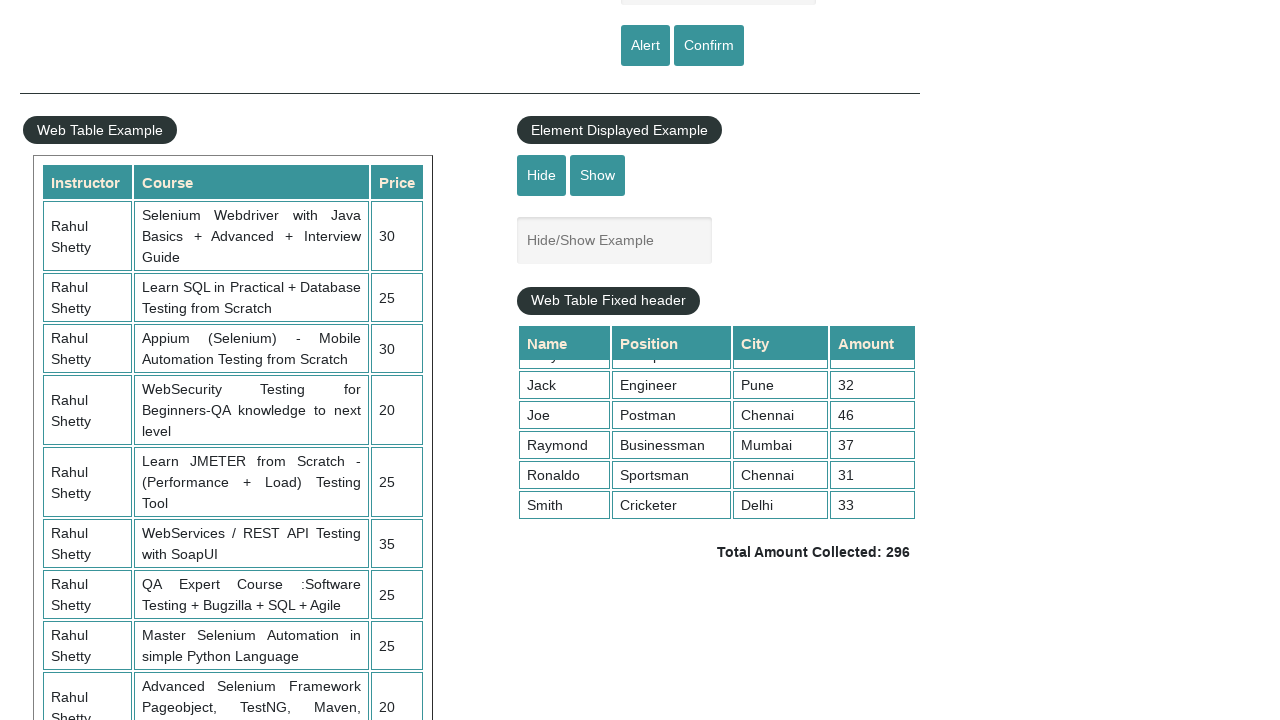

Extracted all values from 4th column of table
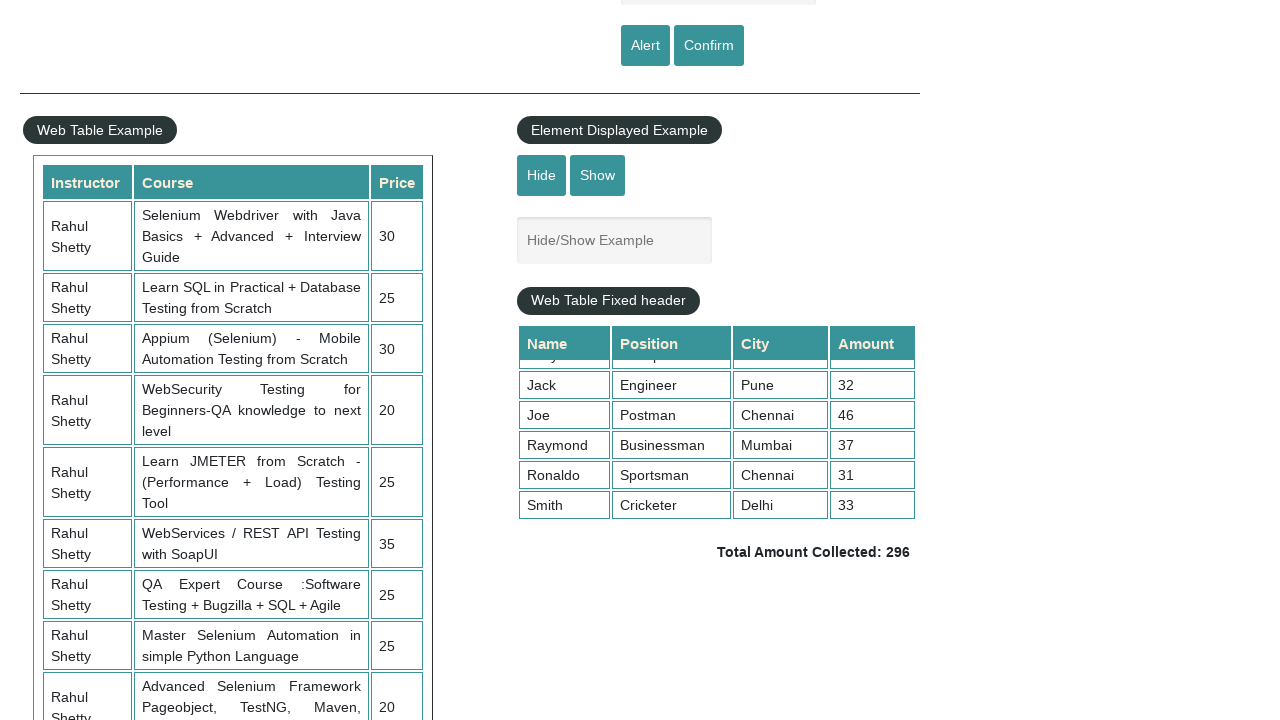

Calculated sum of table values: 296
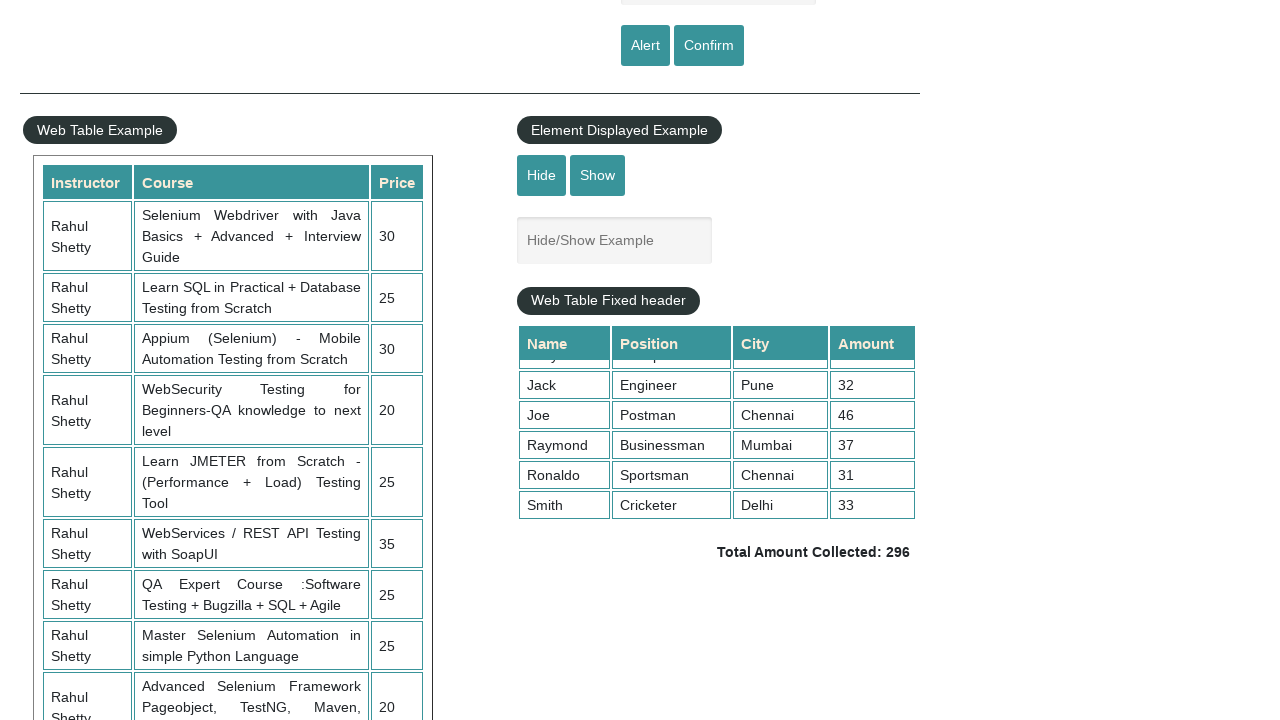

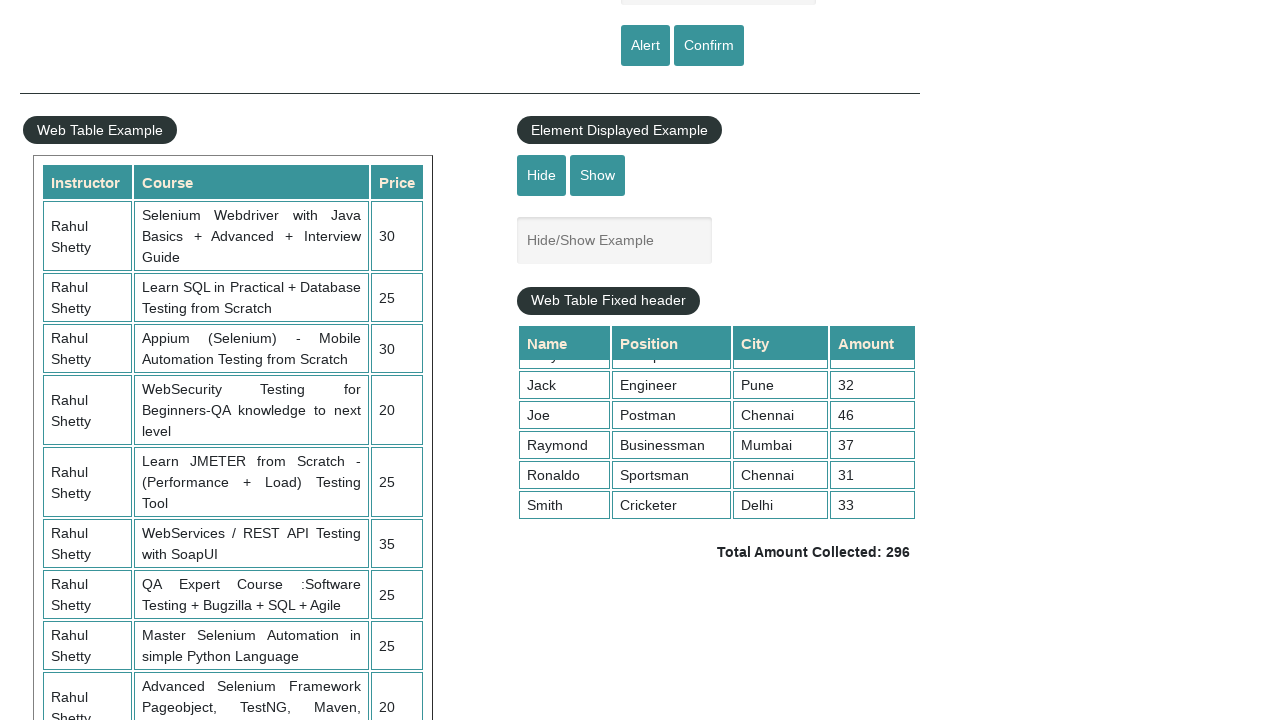